Simple navigation test that opens YouTube homepage and verifies it loads successfully

Starting URL: https://youtube.com

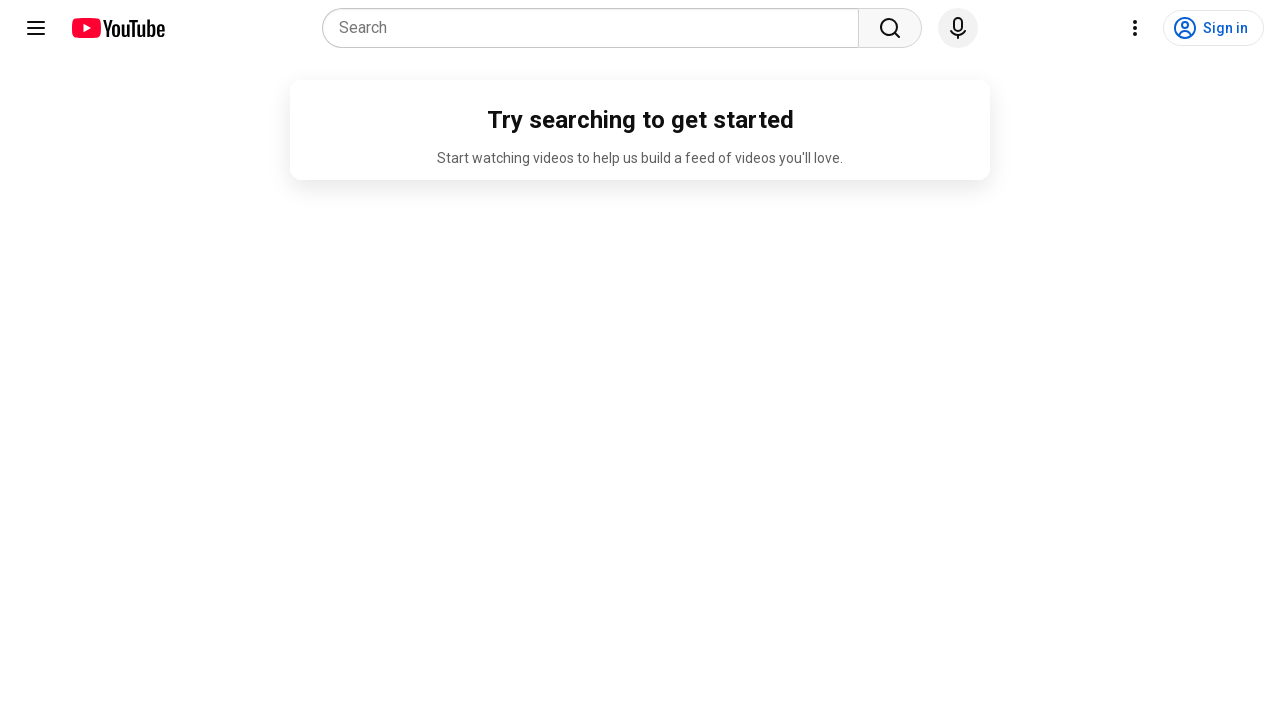

Navigated to YouTube homepage
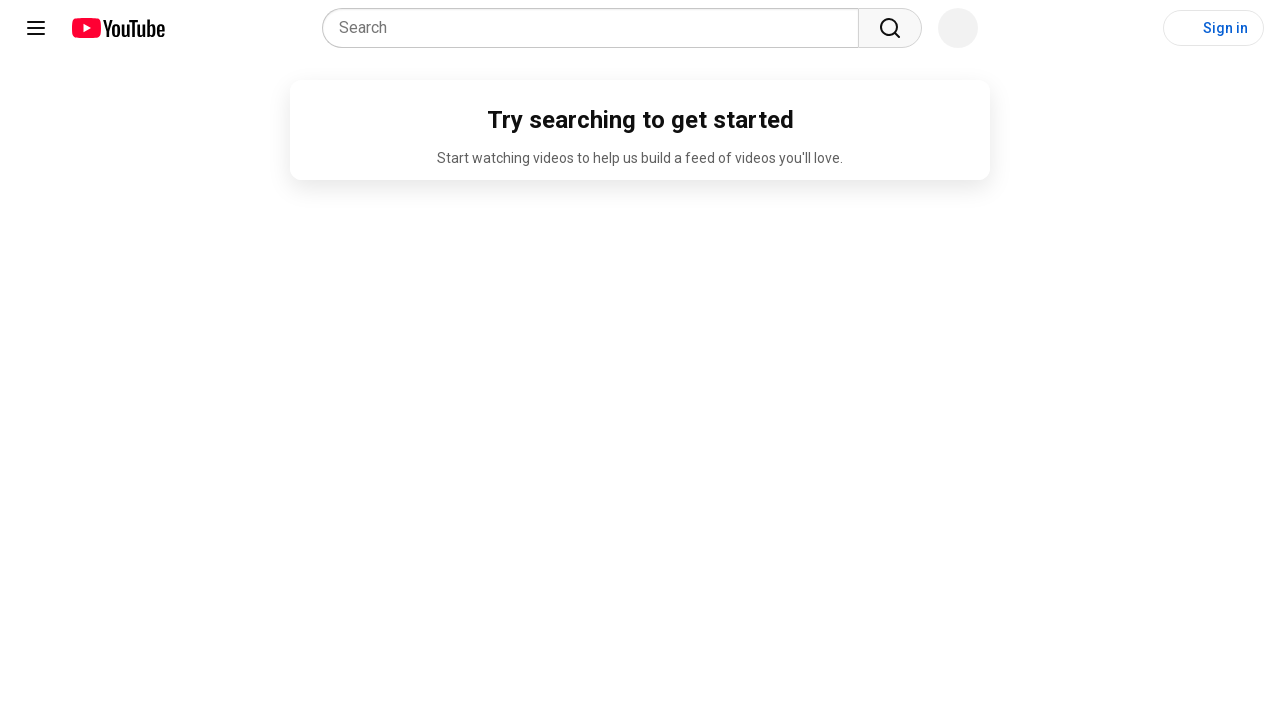

YouTube homepage DOM content loaded successfully
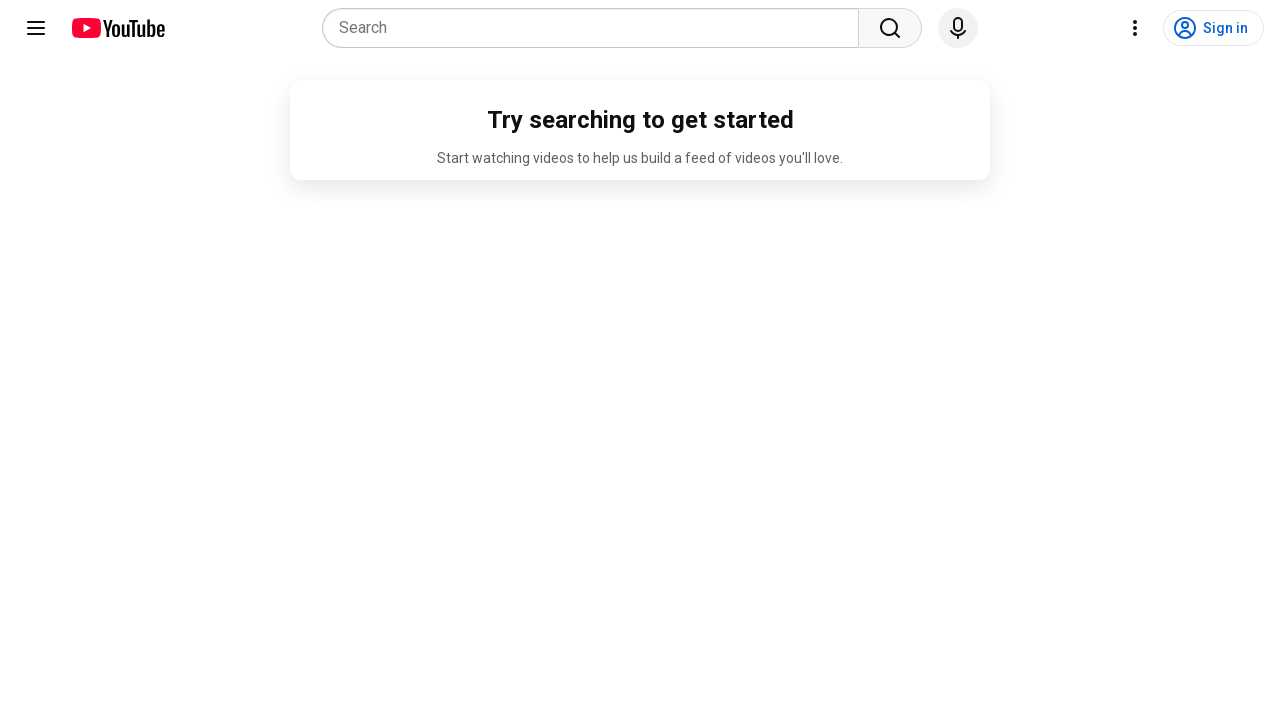

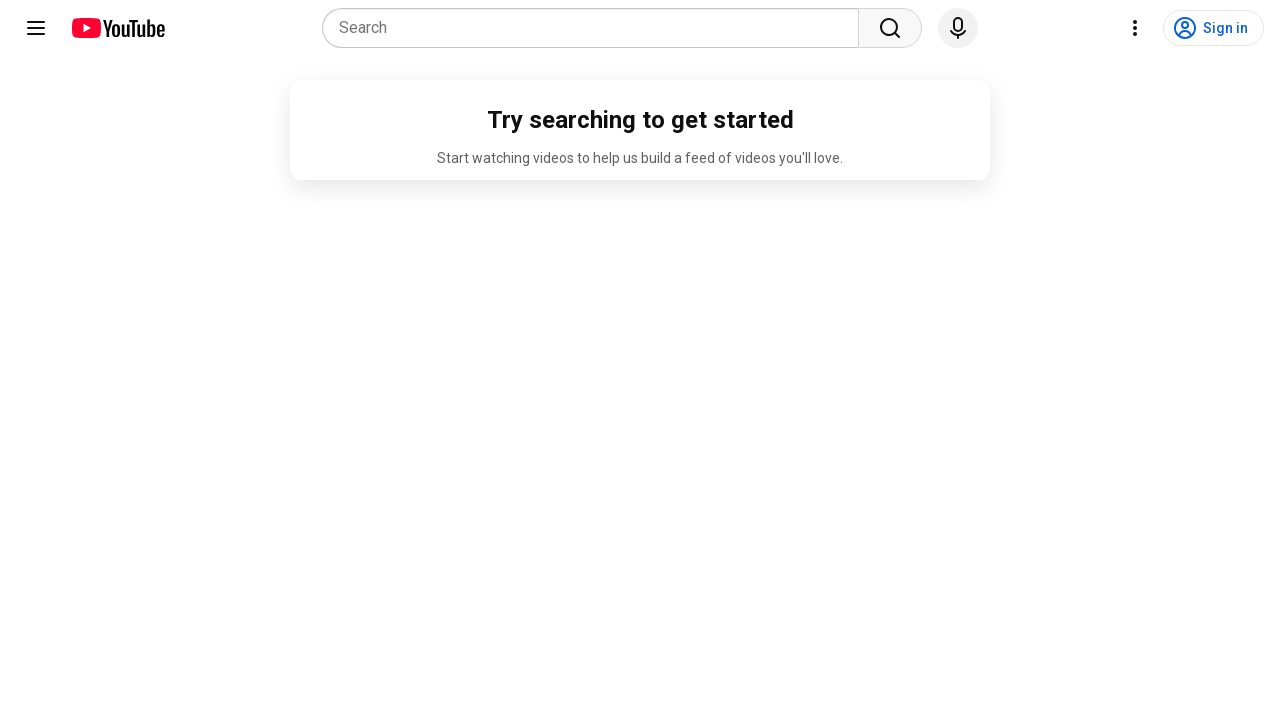